Navigates to Vtiger website, hovers over Company menu item, clicks Contact Us link, and verifies phone number is displayed

Starting URL: https://www.vtiger.com/

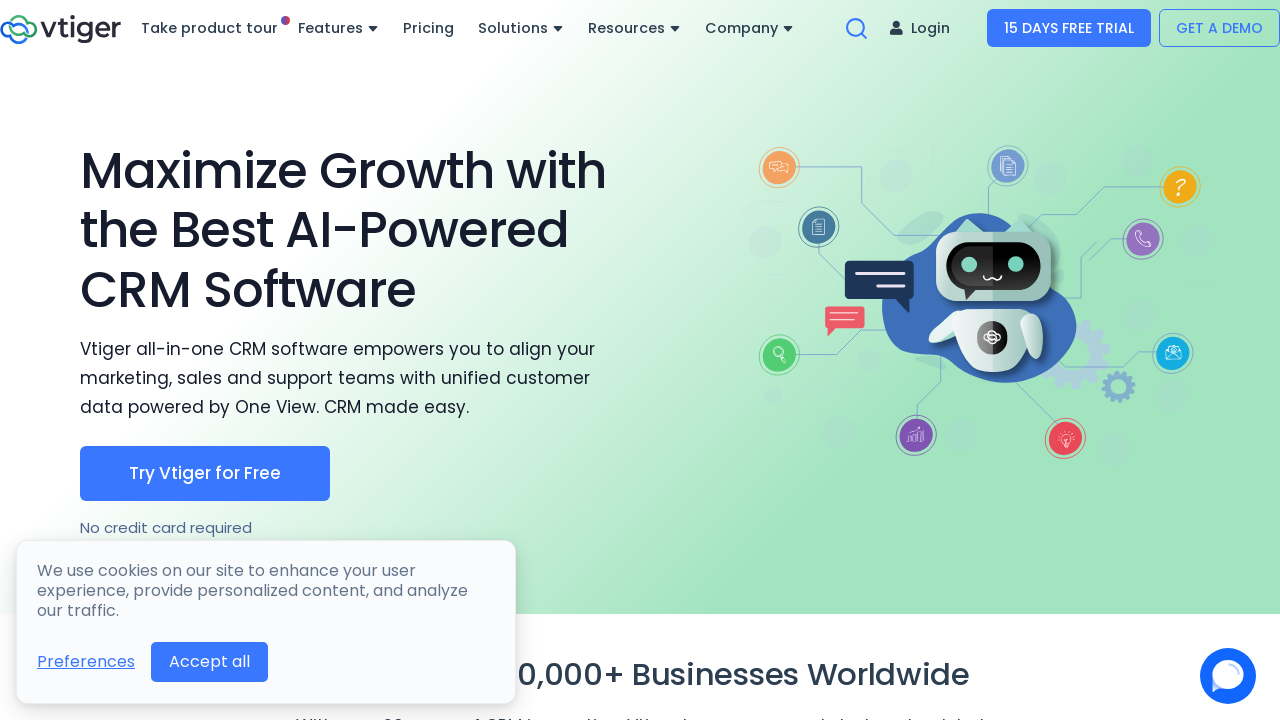

Navigated to Vtiger website
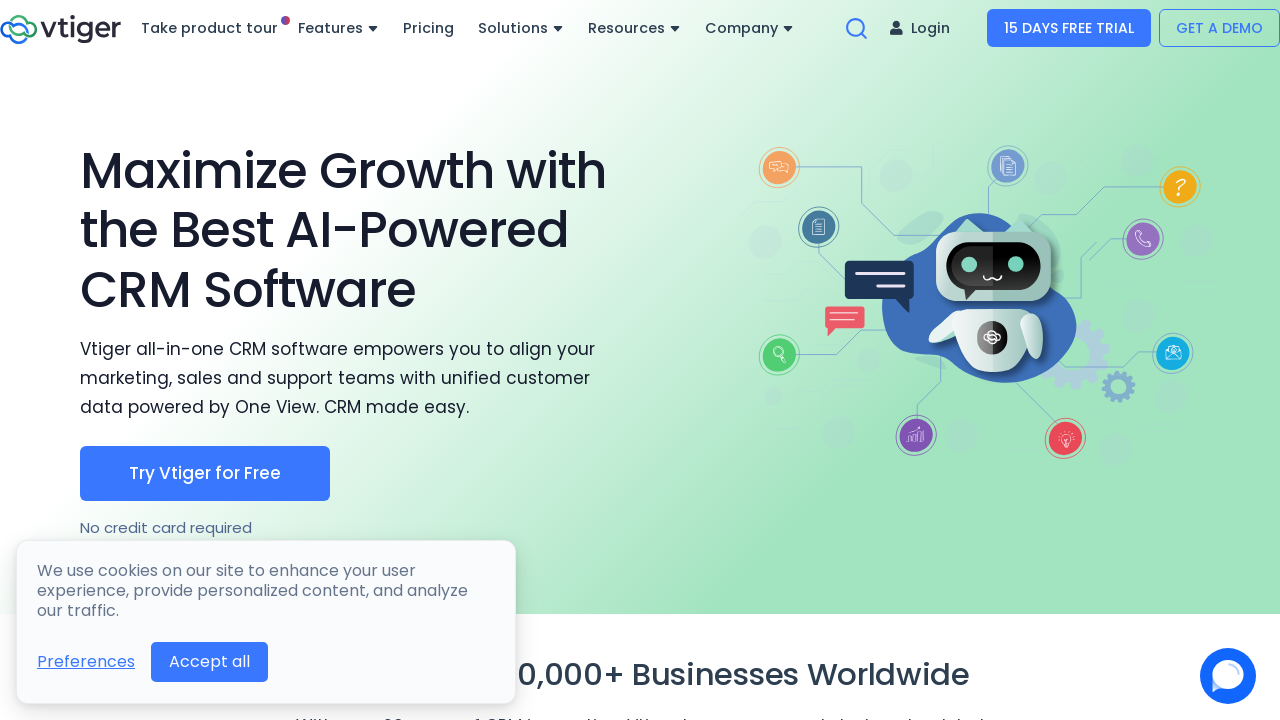

Hovered over Company menu item at (750, 28) on a:has-text('Company')
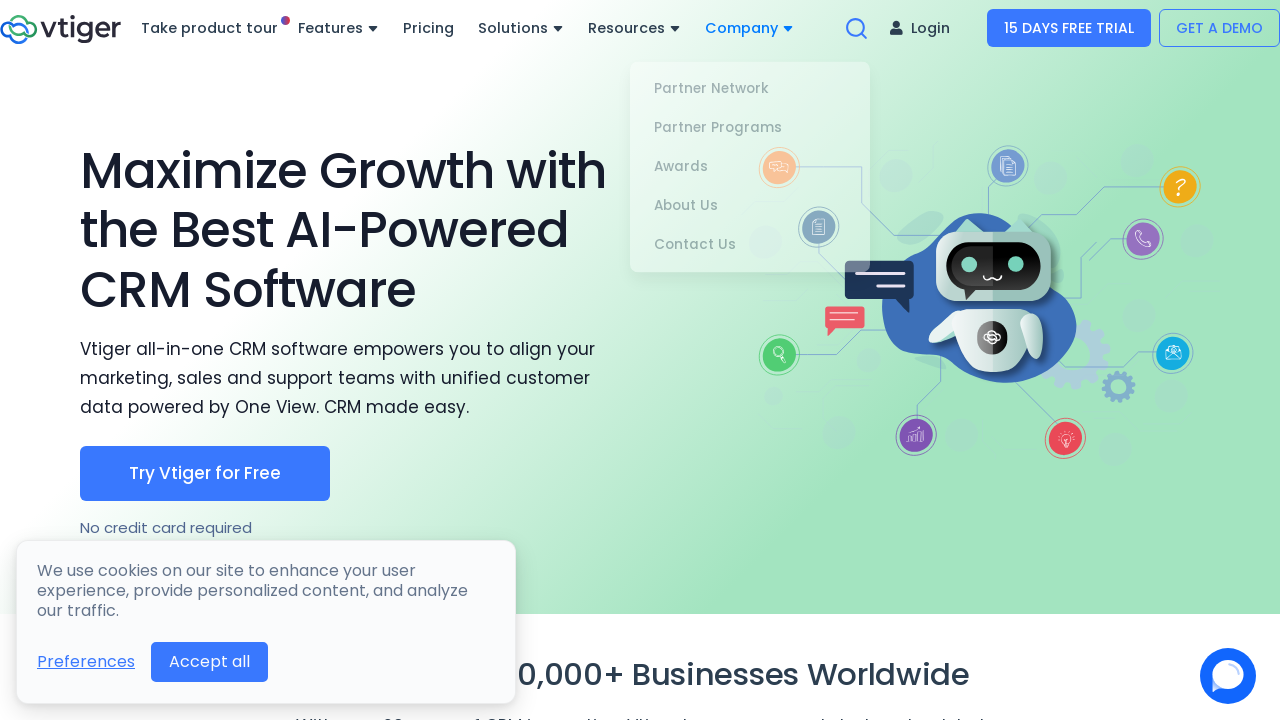

Clicked Contact Us link from dropdown menu at (750, 239) on a:has-text('Contact Us')
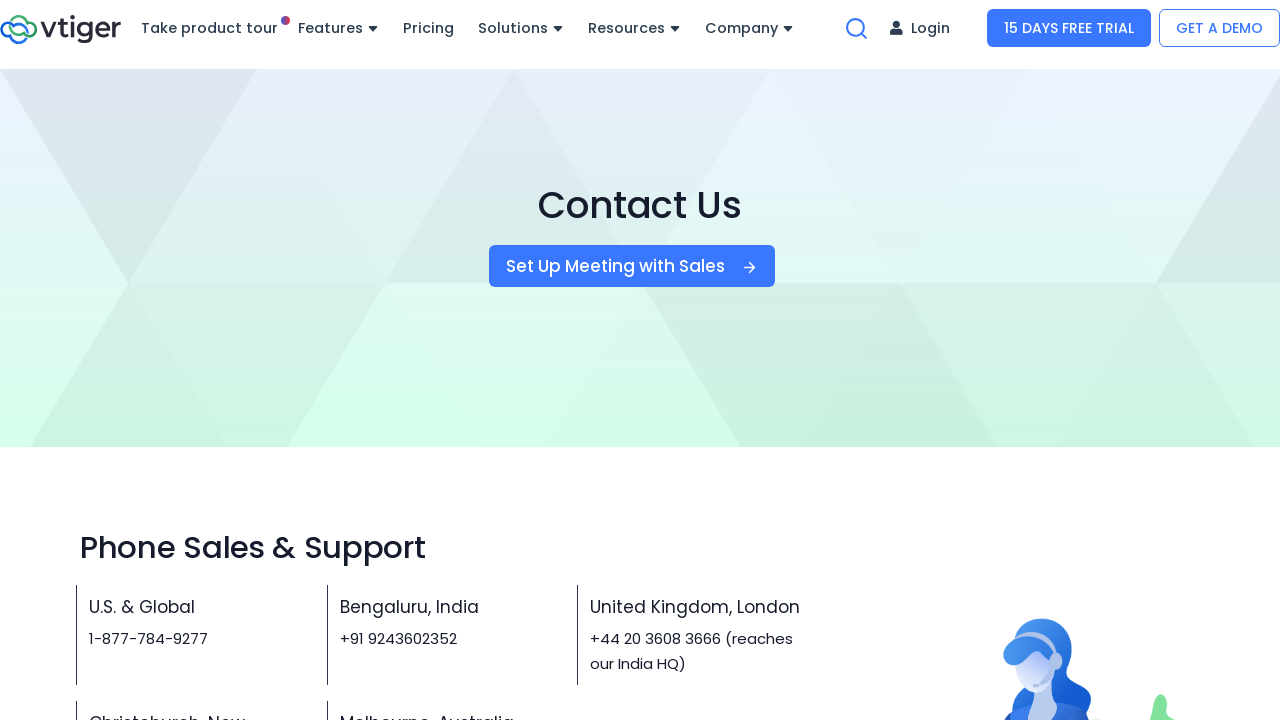

Verified phone number +91 9243602352 is displayed on Contact Us page
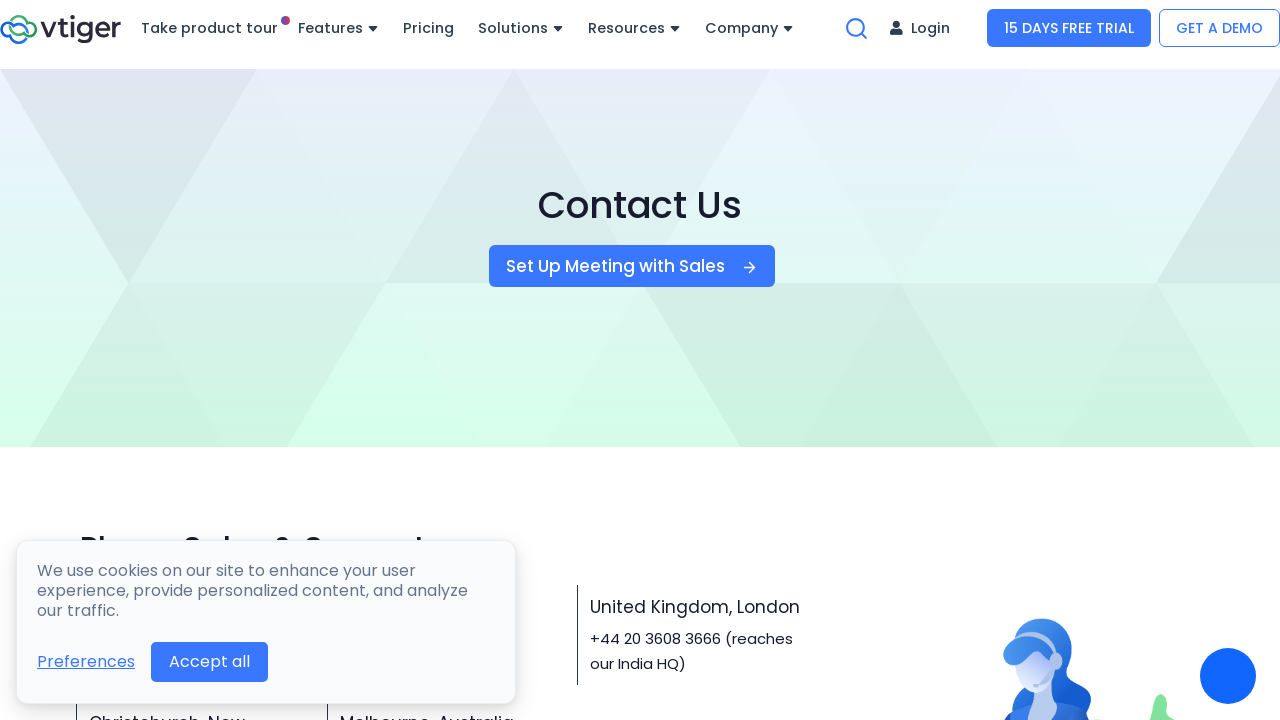

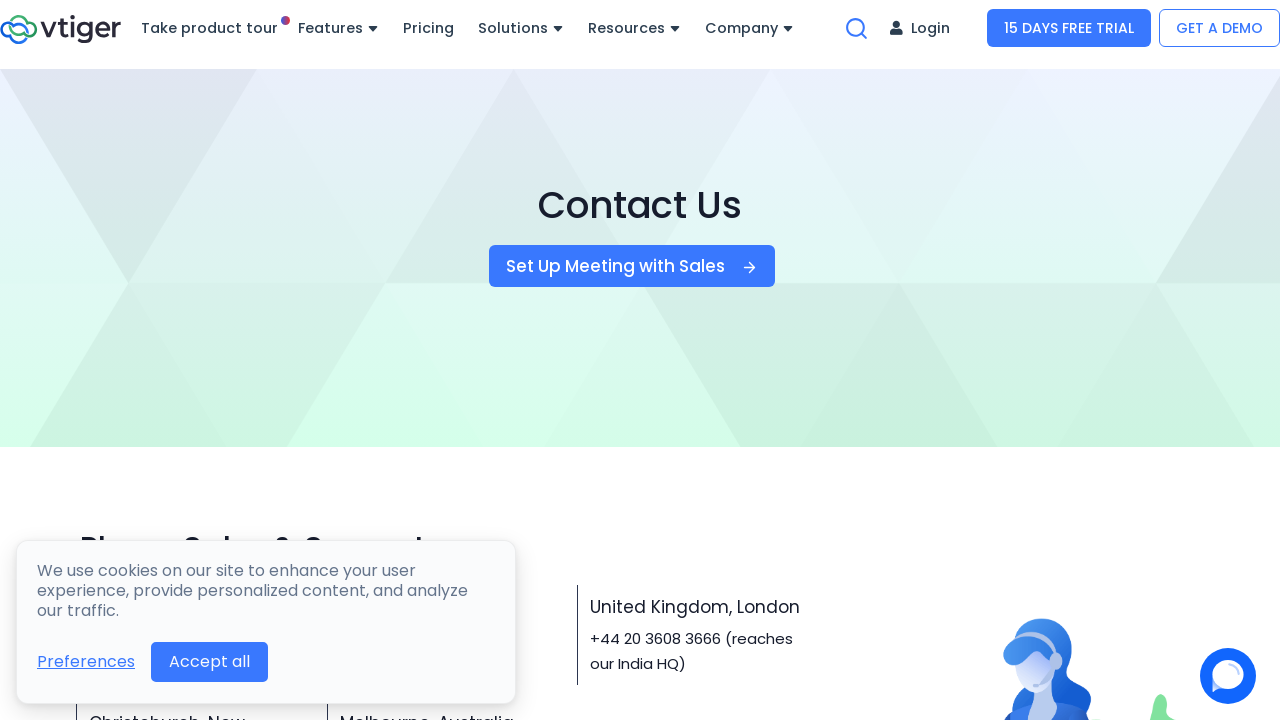